Tests the download link functionality on W3Schools HTML5 download attribute example page by switching to the iframe and clicking the download link

Starting URL: https://www.w3schools.com/tags/tryit.asp?filename=tryhtml5_a_download

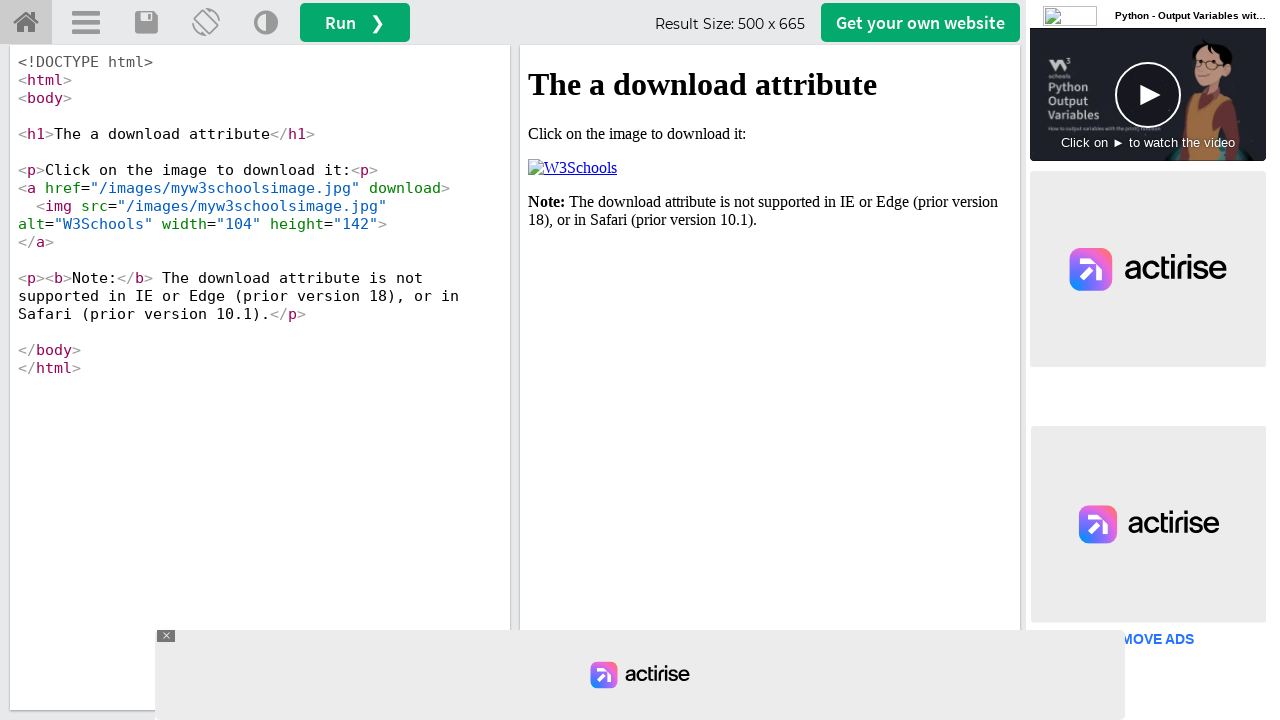

Located the iframe with id 'iframeResult' containing the download link
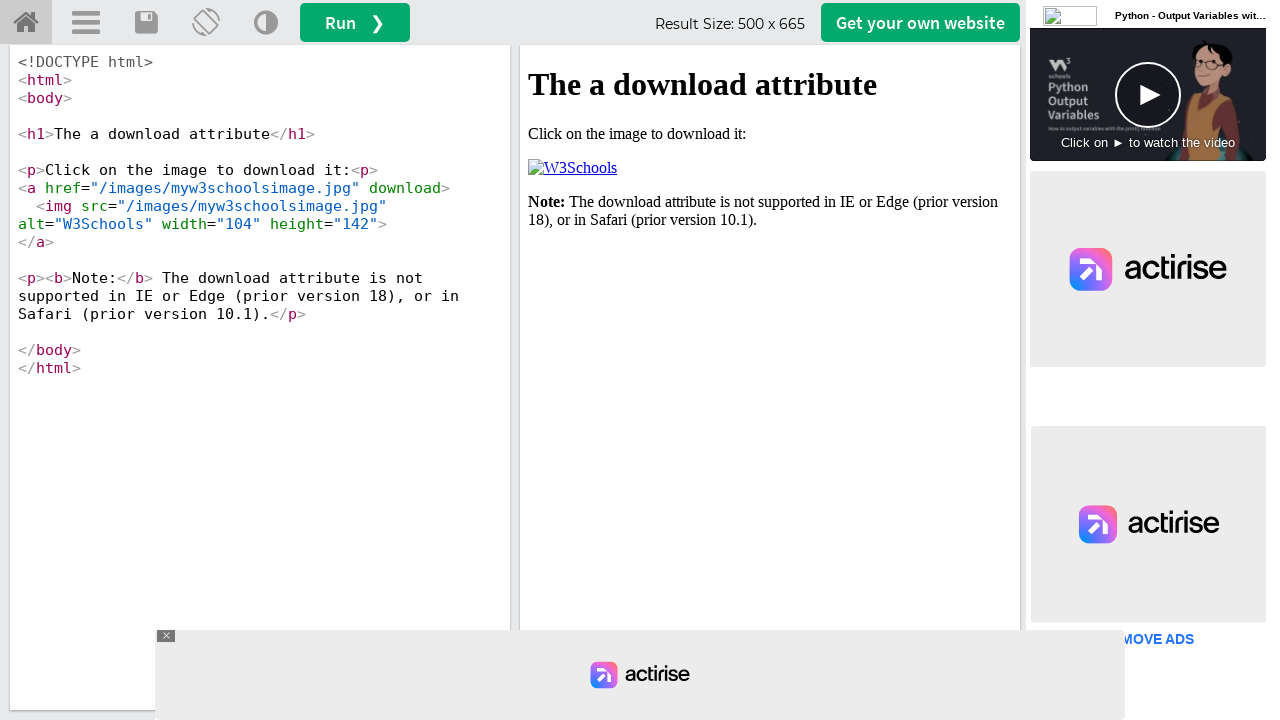

Clicked the download link inside the iframe at (572, 168) on #iframeResult >> internal:control=enter-frame >> xpath=//html/body/p[2]/a
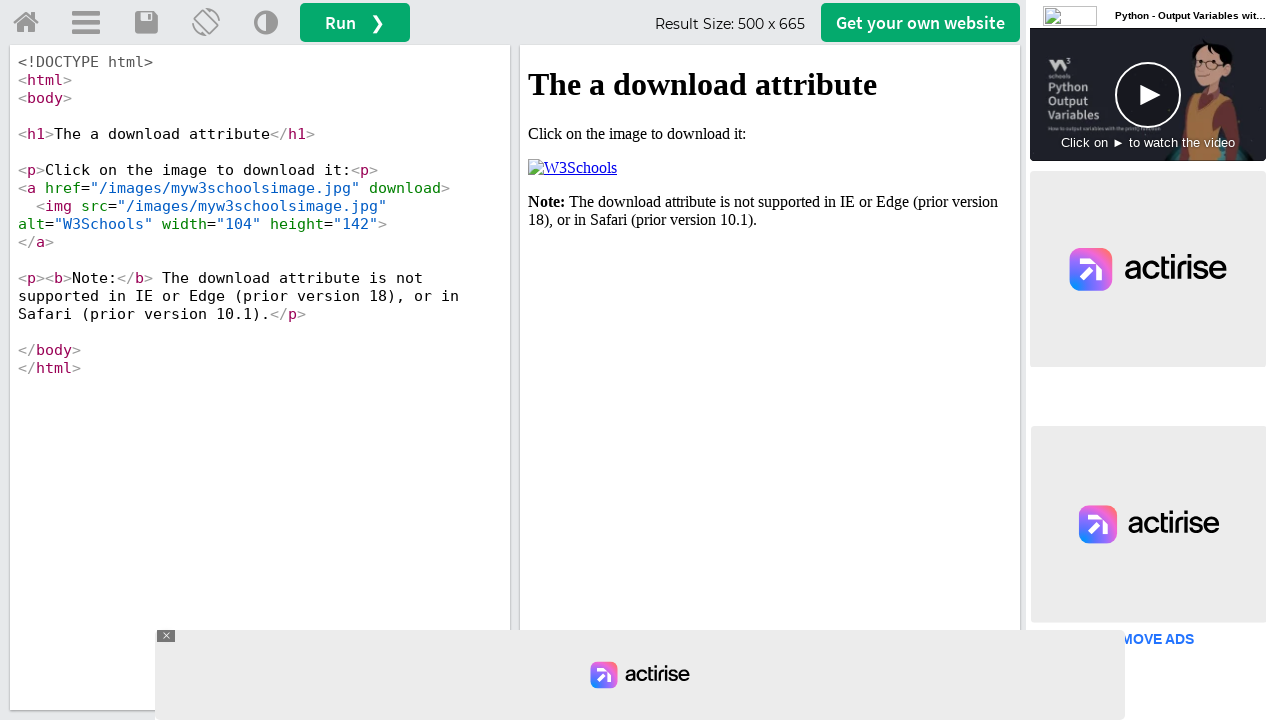

Waited 3 seconds for download to complete
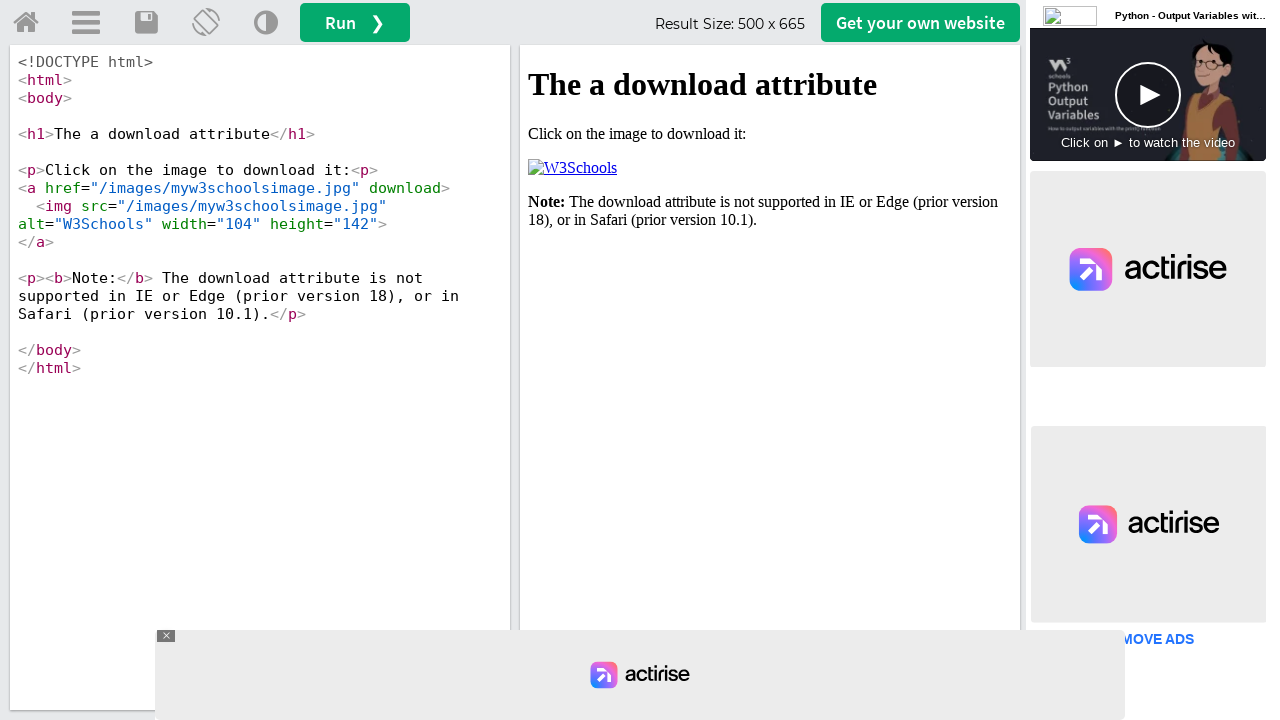

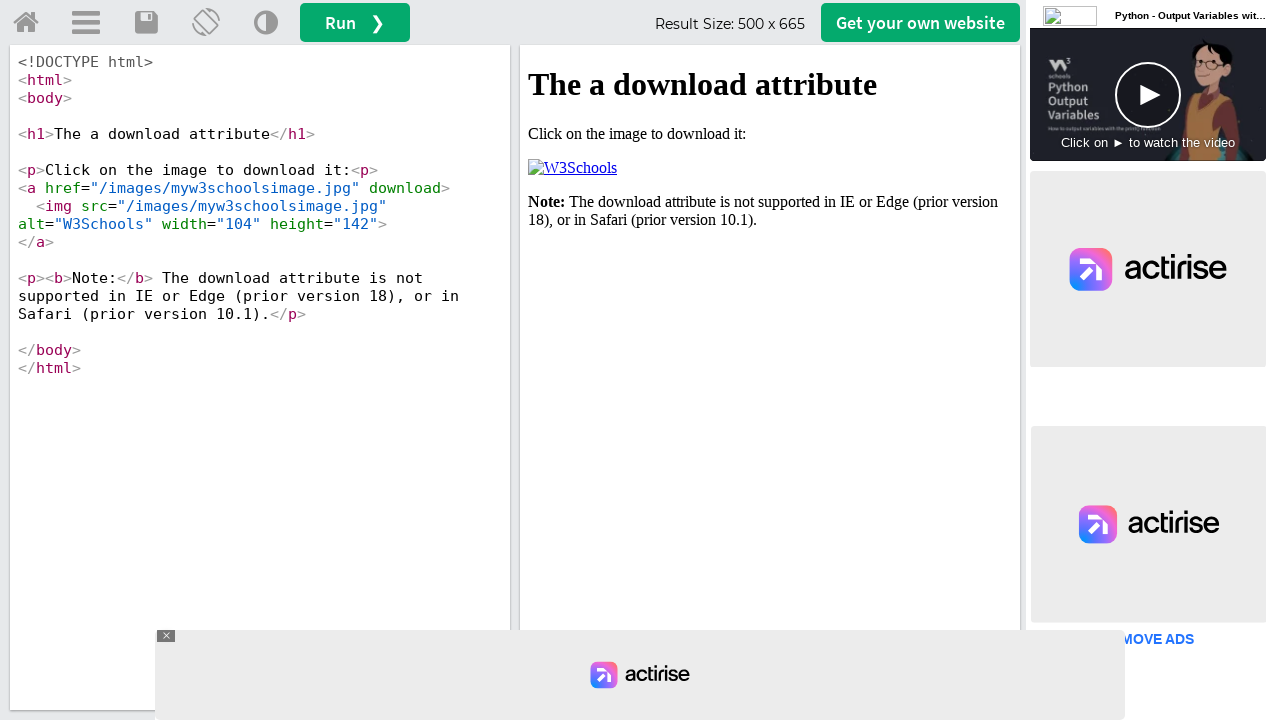